Tests various form elements on an automation practice page including radio buttons, autocomplete fields, and dropdown selections

Starting URL: https://rahulshettyacademy.com/AutomationPractice/

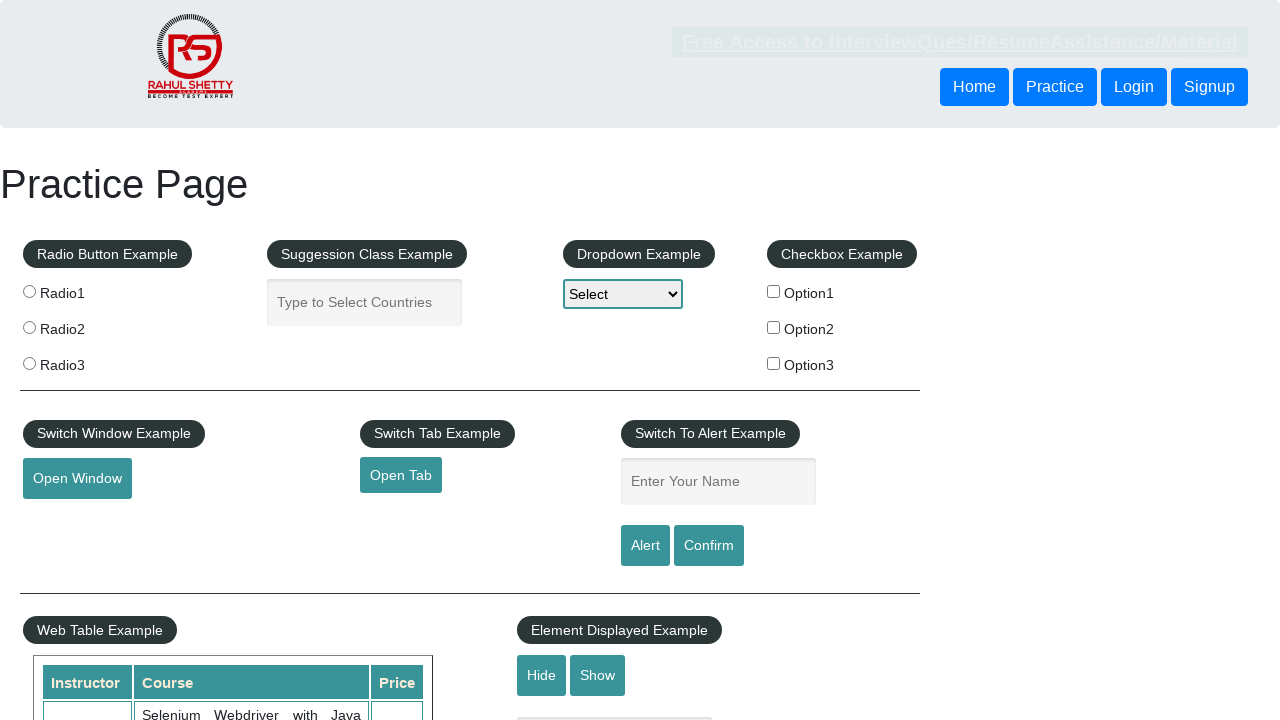

Clicked the first radio button (radio1) at (29, 291) on input[value='radio1']
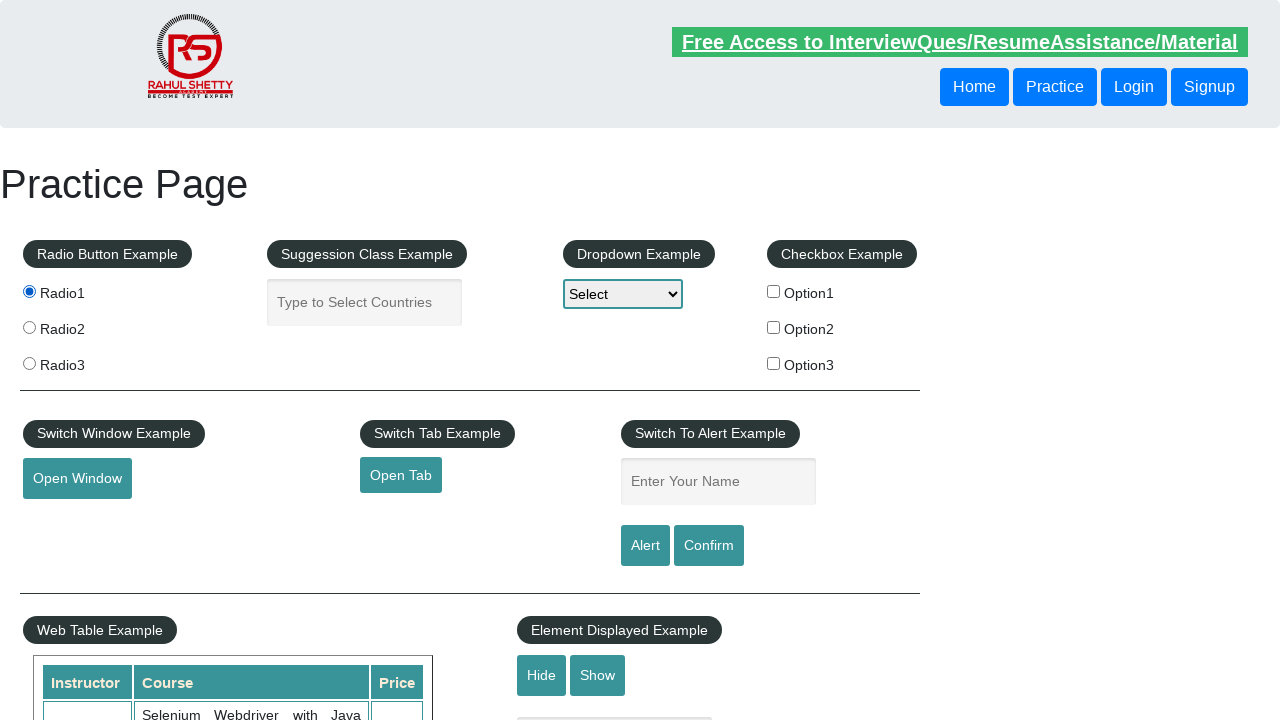

Filled autocomplete field with 'india' on #autocomplete
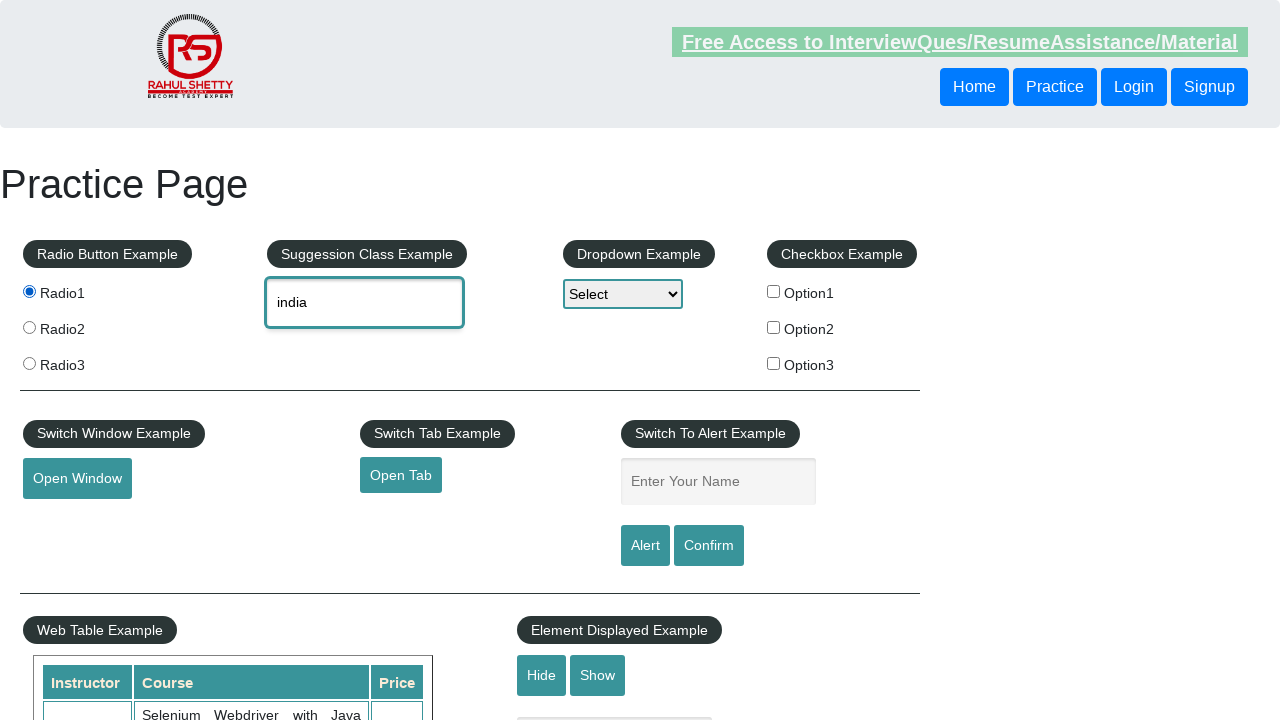

Pressed ArrowDown to navigate autocomplete suggestions
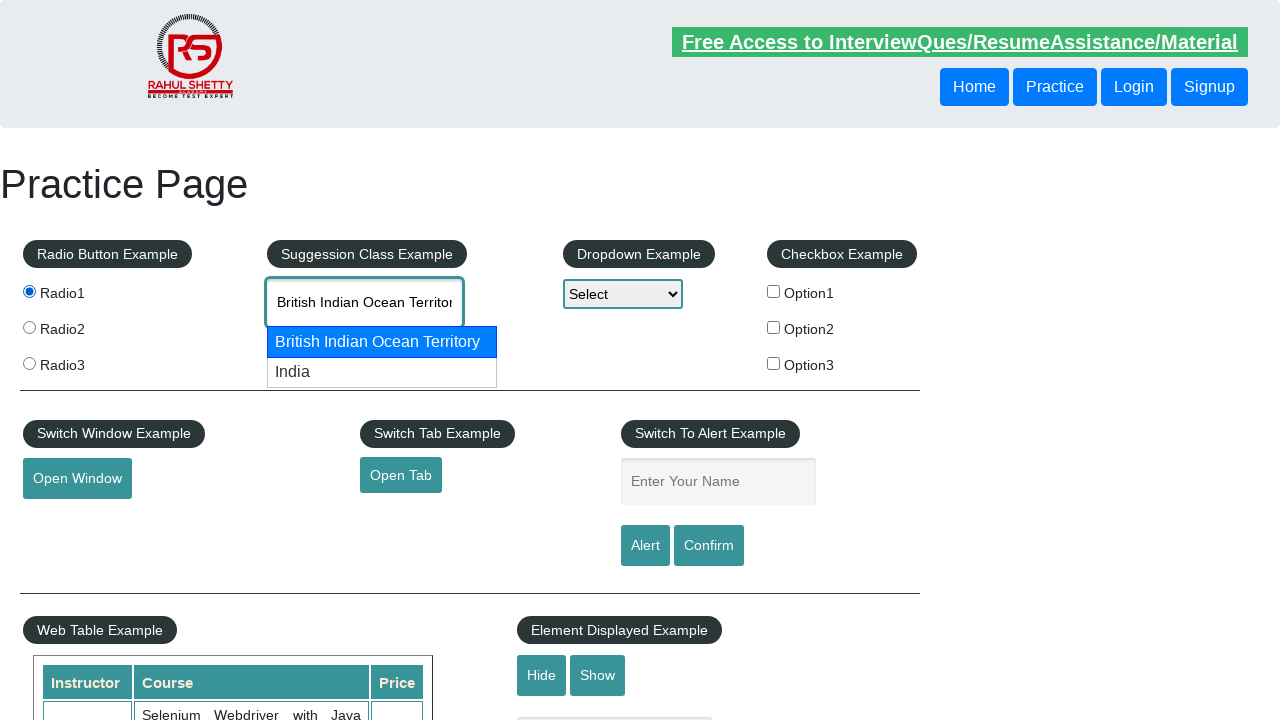

Pressed Enter to select the autocomplete suggestion
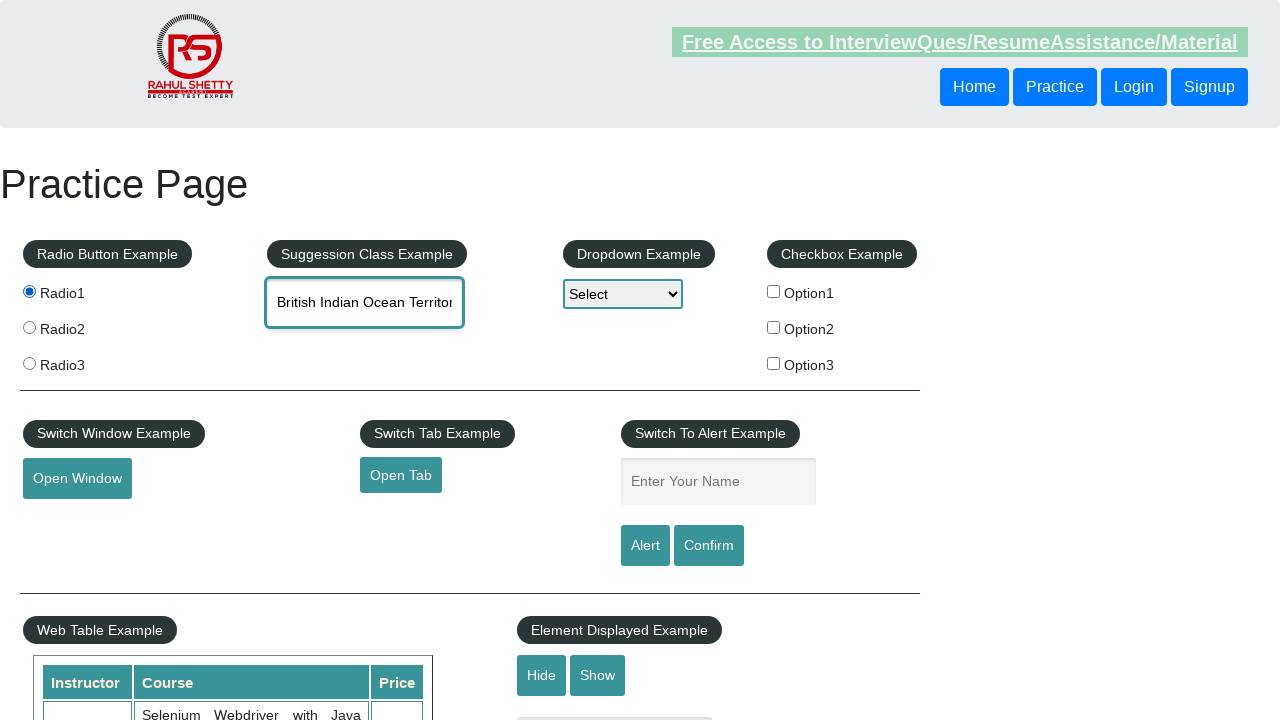

Selected 'Option2' from the dropdown menu on #dropdown-class-example
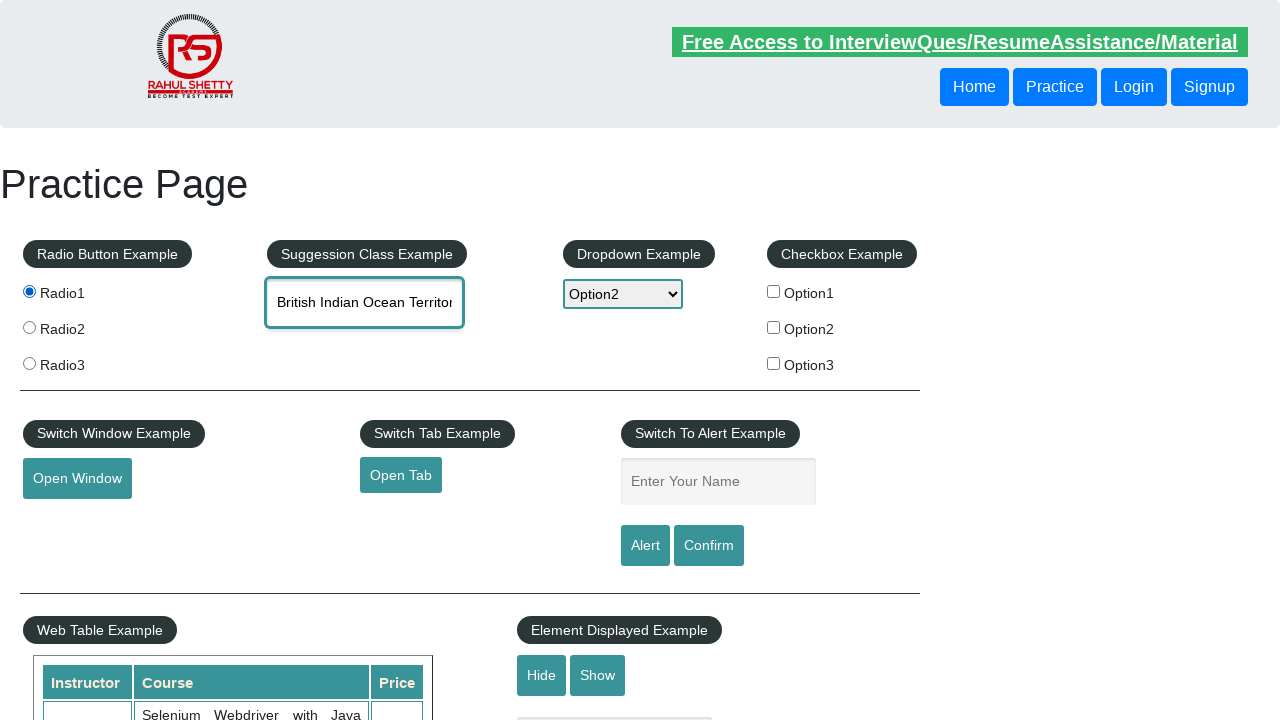

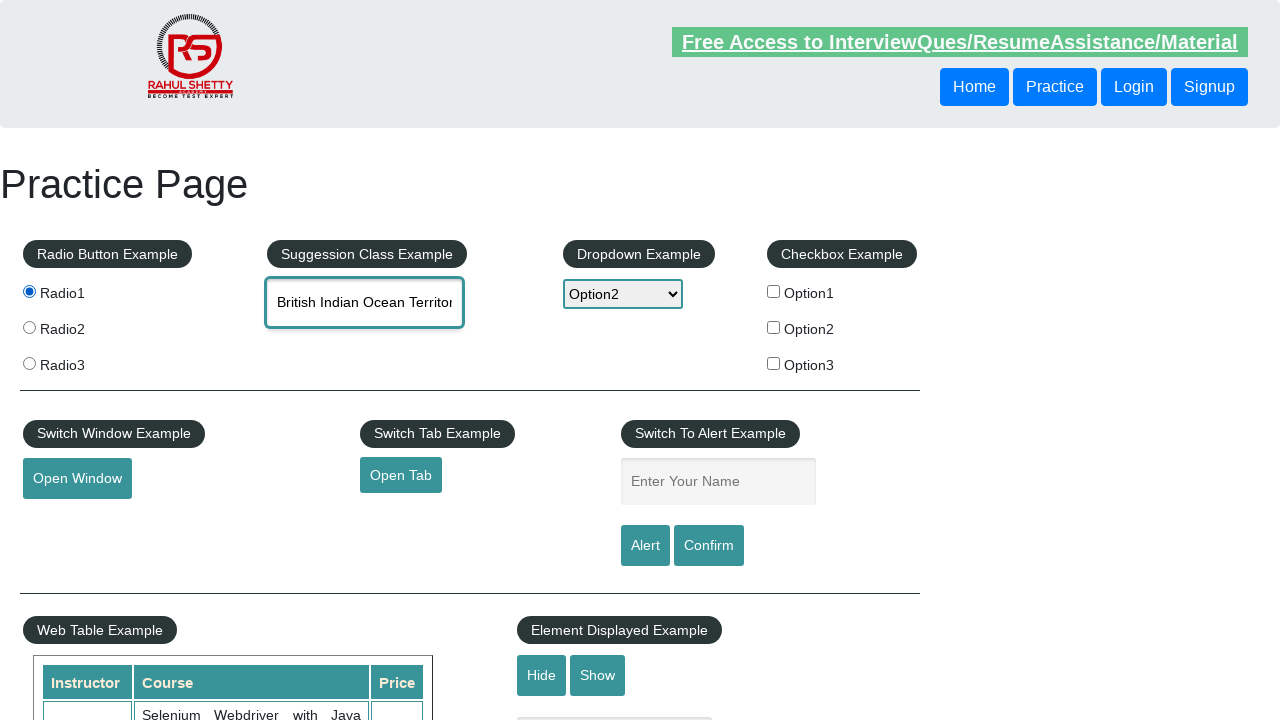